Clicks the Alerts button and verifies navigation to the alerts page

Starting URL: https://demoqa.com/

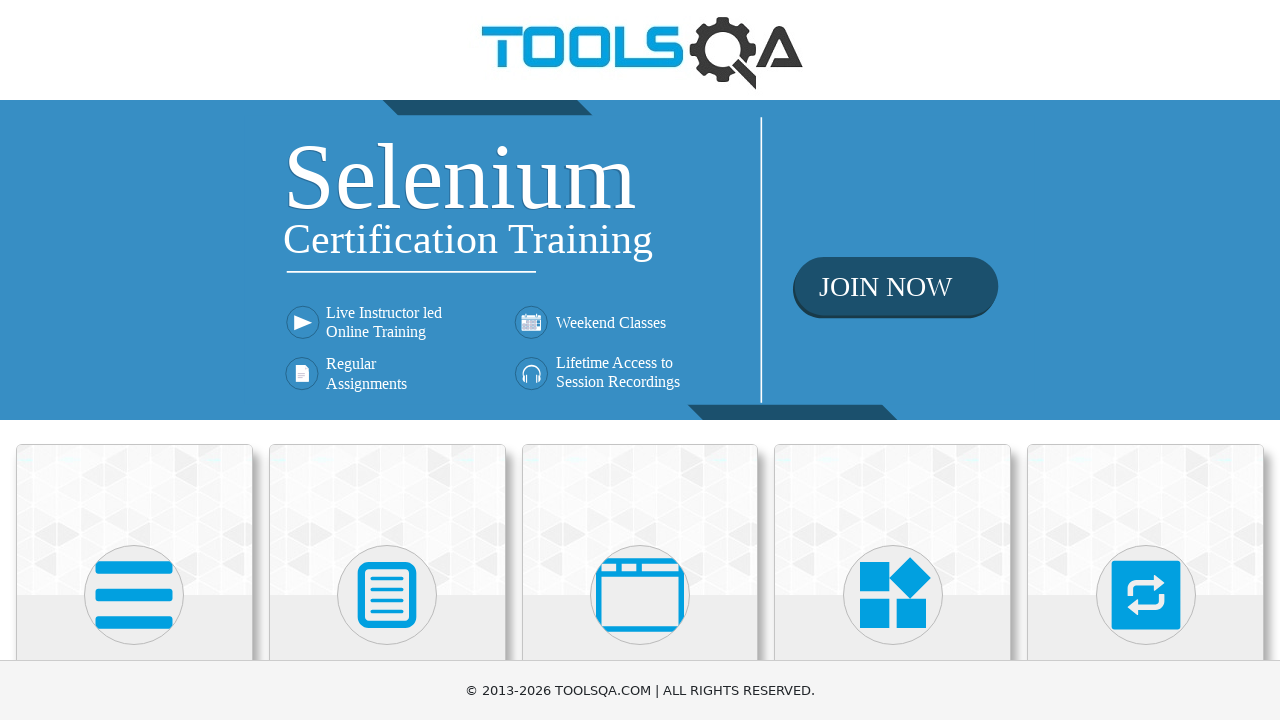

Clicked Alerts, Frame & Windows button at (640, 360) on xpath=//h5[text()="Alerts, Frame & Windows"]
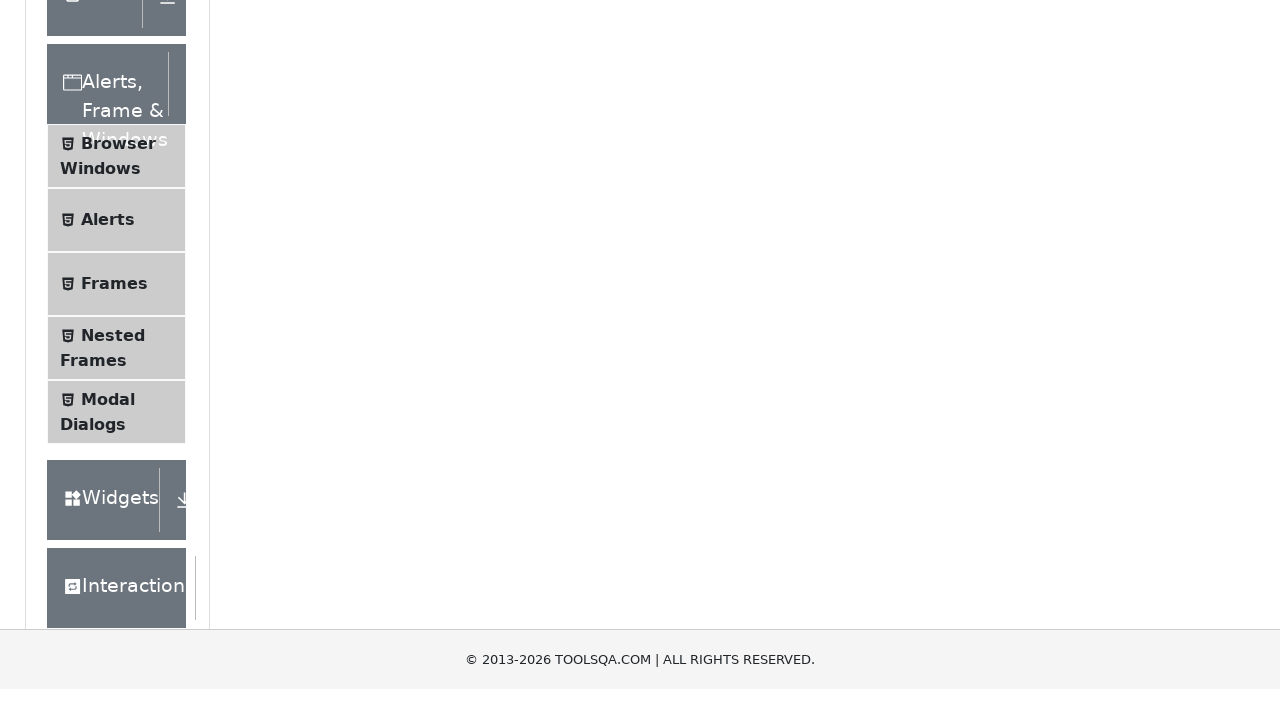

Verified navigation to alerts page at https://demoqa.com/alertsWindows
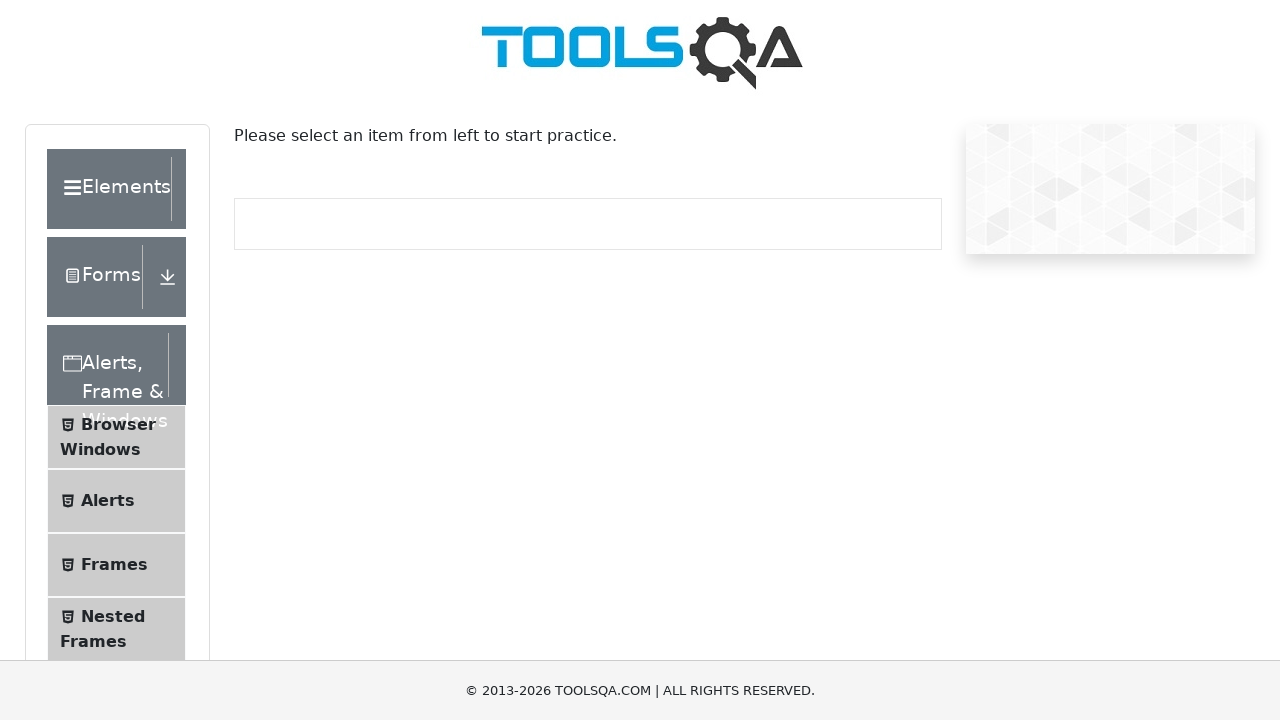

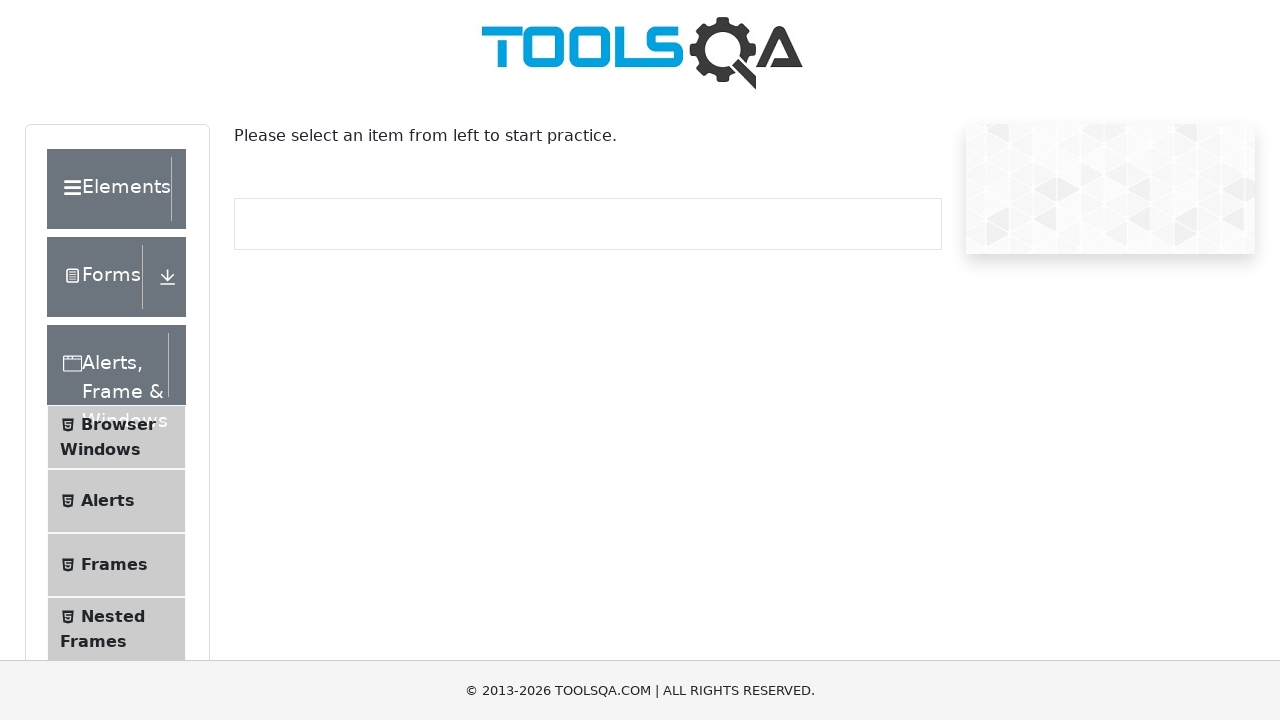